Tests that the "Discussion Forums" footer link navigates to the correct /discuss/ page

Starting URL: https://scratch.mit.edu

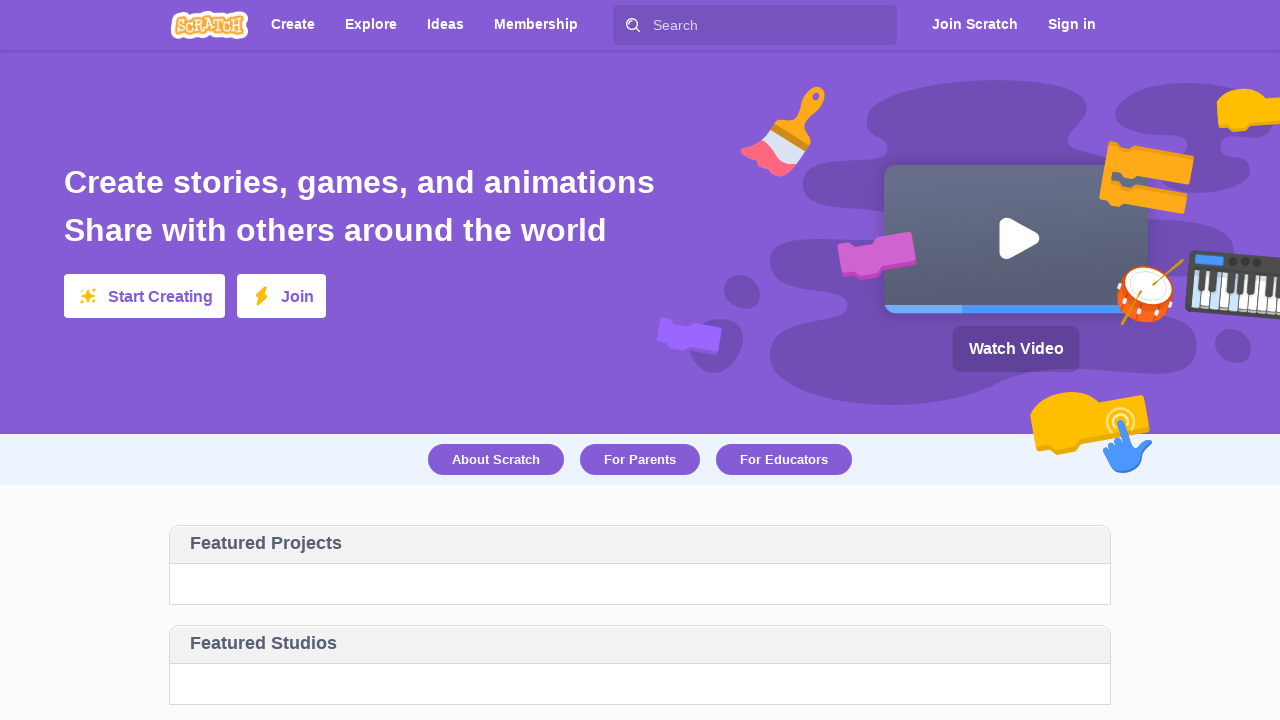

Footer element loaded
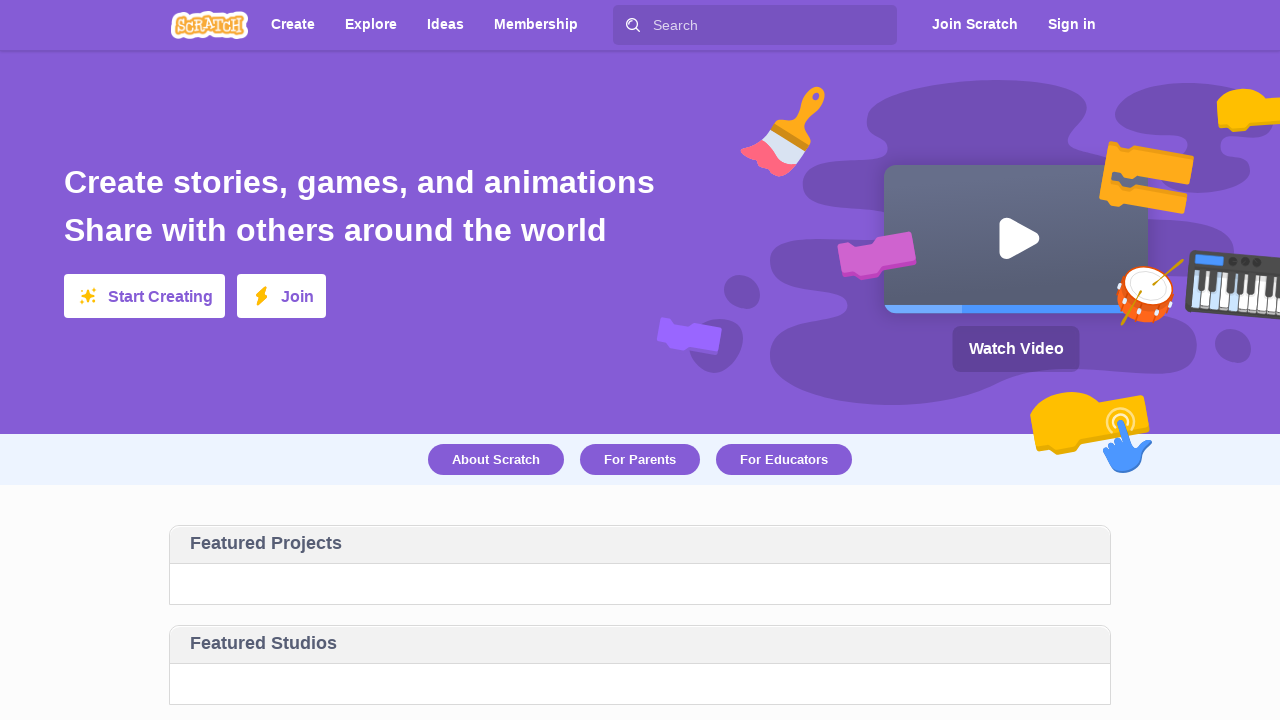

Clicked 'Discussion Forums' link in footer at (422, 510) on #footer >> text=Discussion Forums
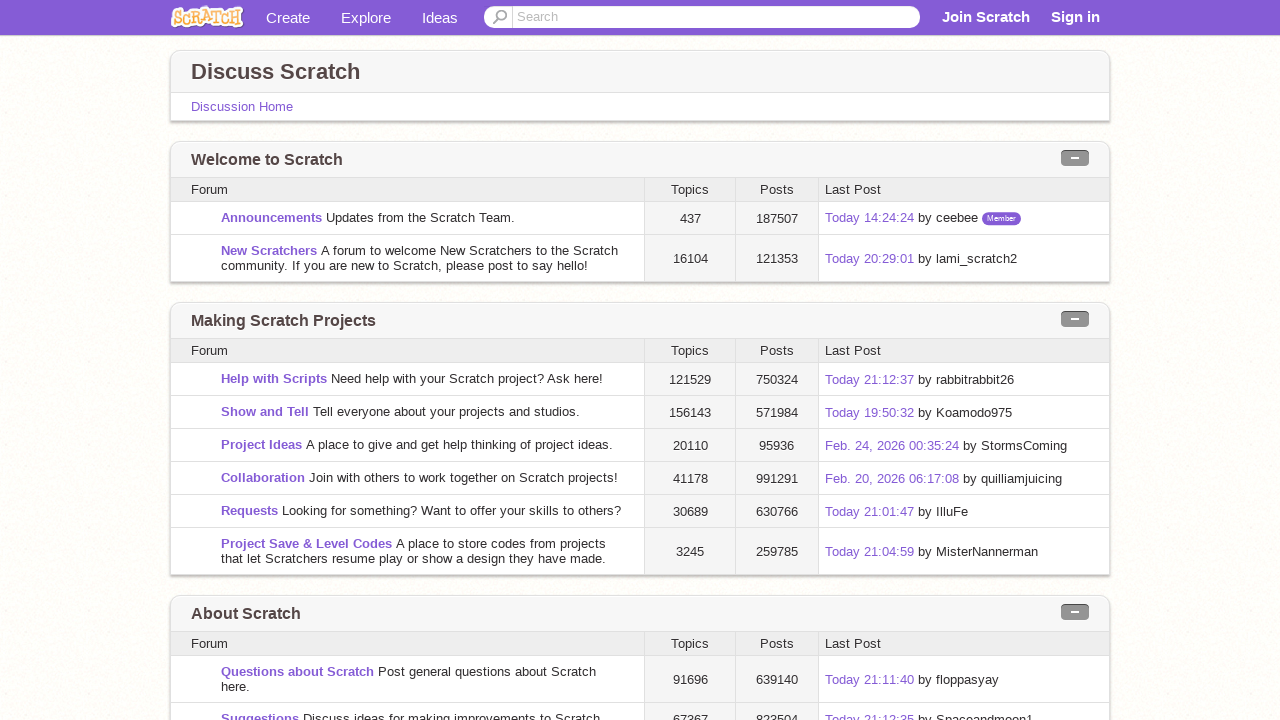

Navigated to /discuss/ page
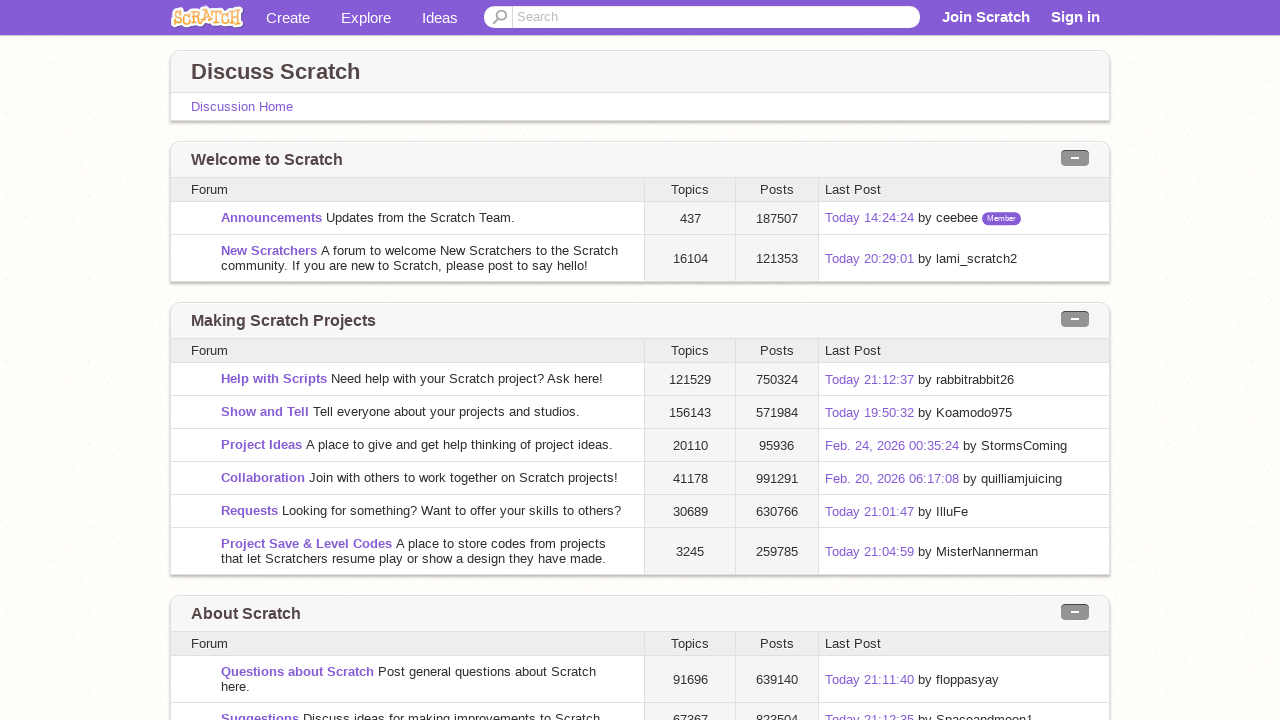

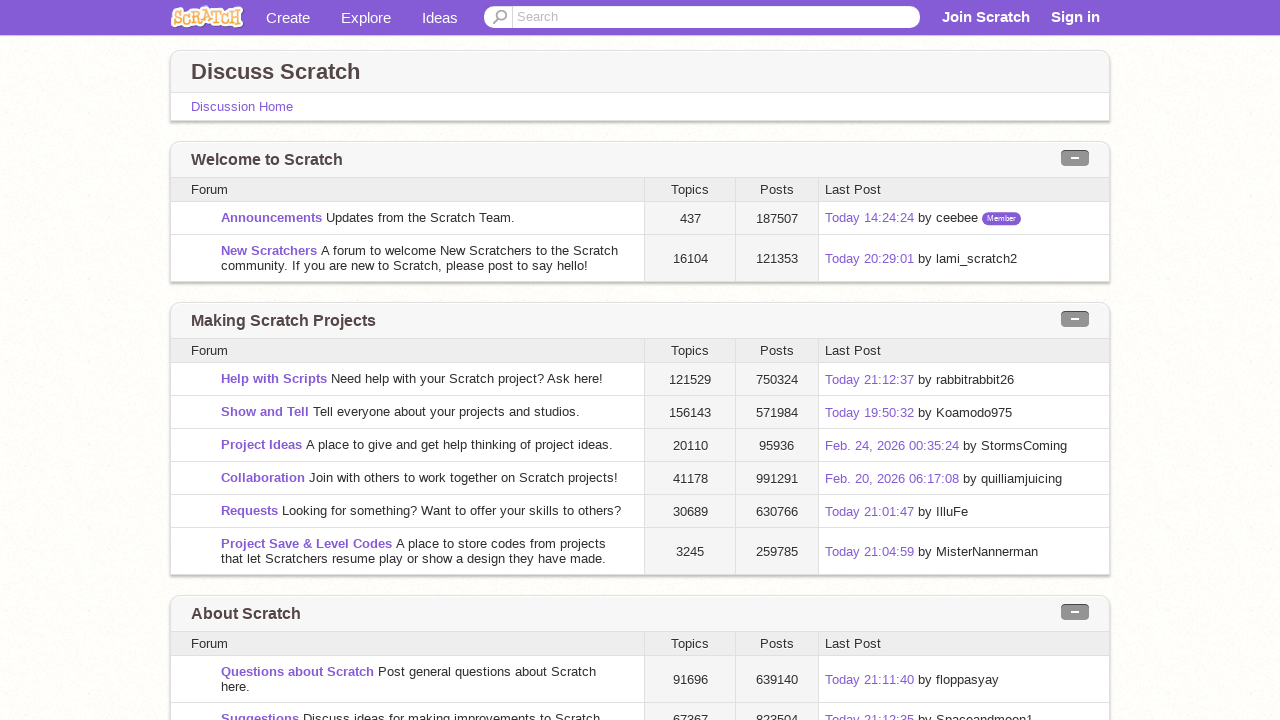